Tests dropdown selection functionality by selecting an option from a currency dropdown menu by index and verifying the selection

Starting URL: https://rahulshettyacademy.com/dropdownsPractise/

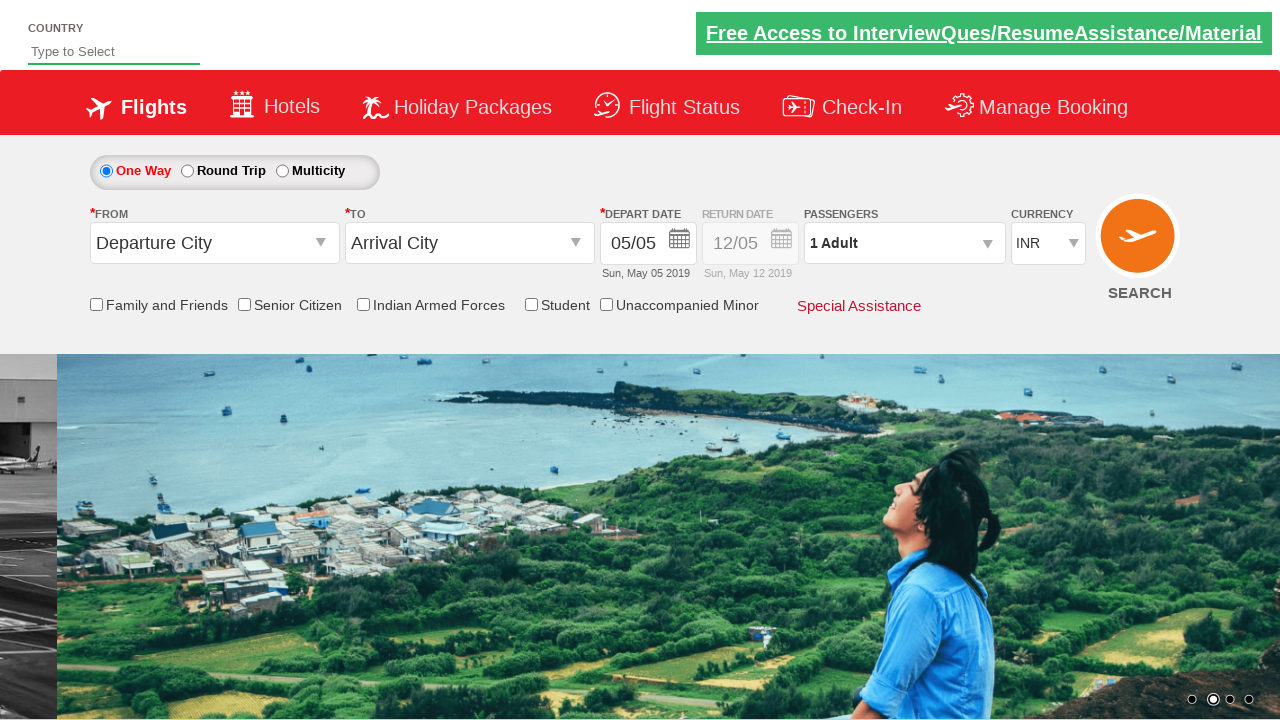

Selected currency dropdown option at index 3 (4th option) on #ctl00_mainContent_DropDownListCurrency
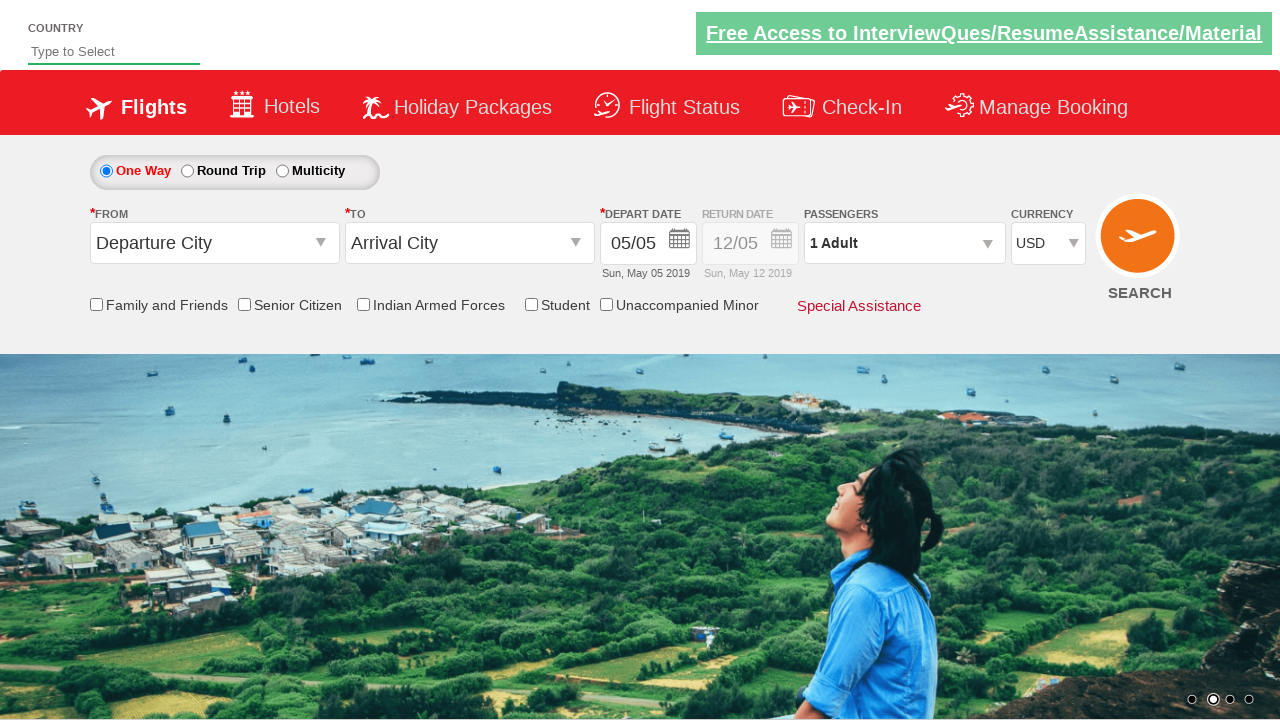

Waited 500ms for dropdown selection to register
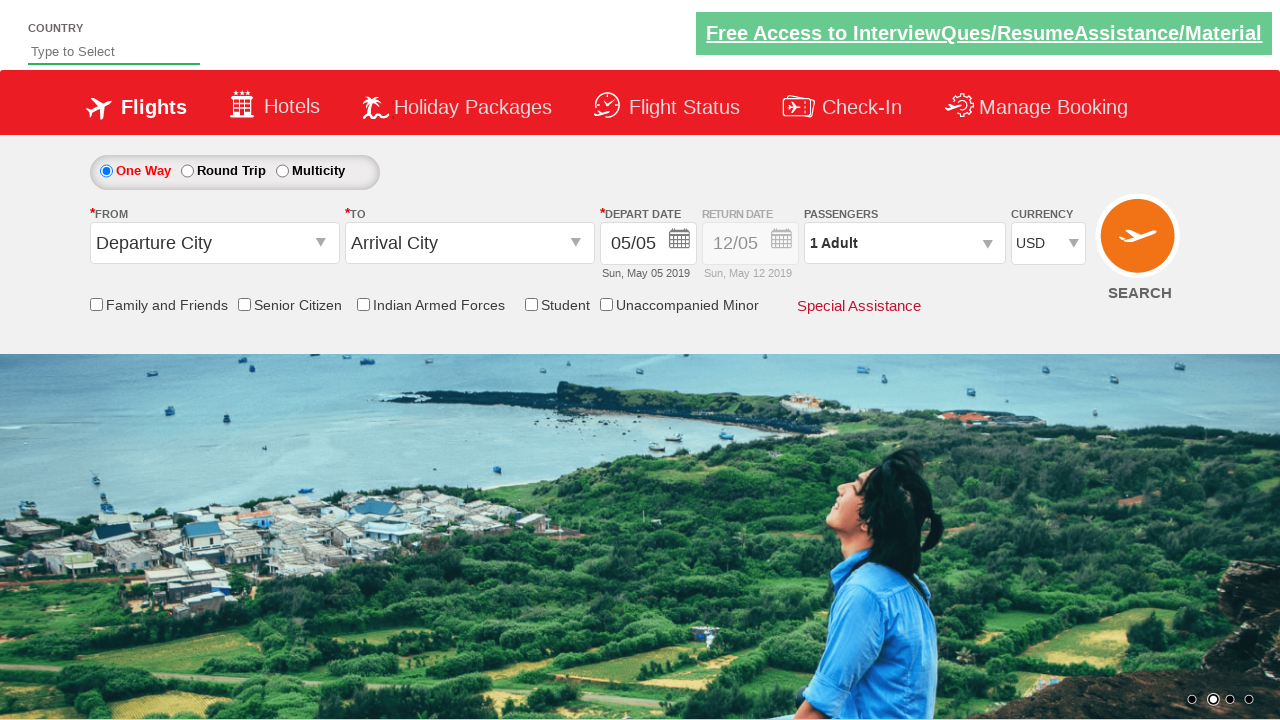

Verified currency dropdown element is visible and selection confirmed
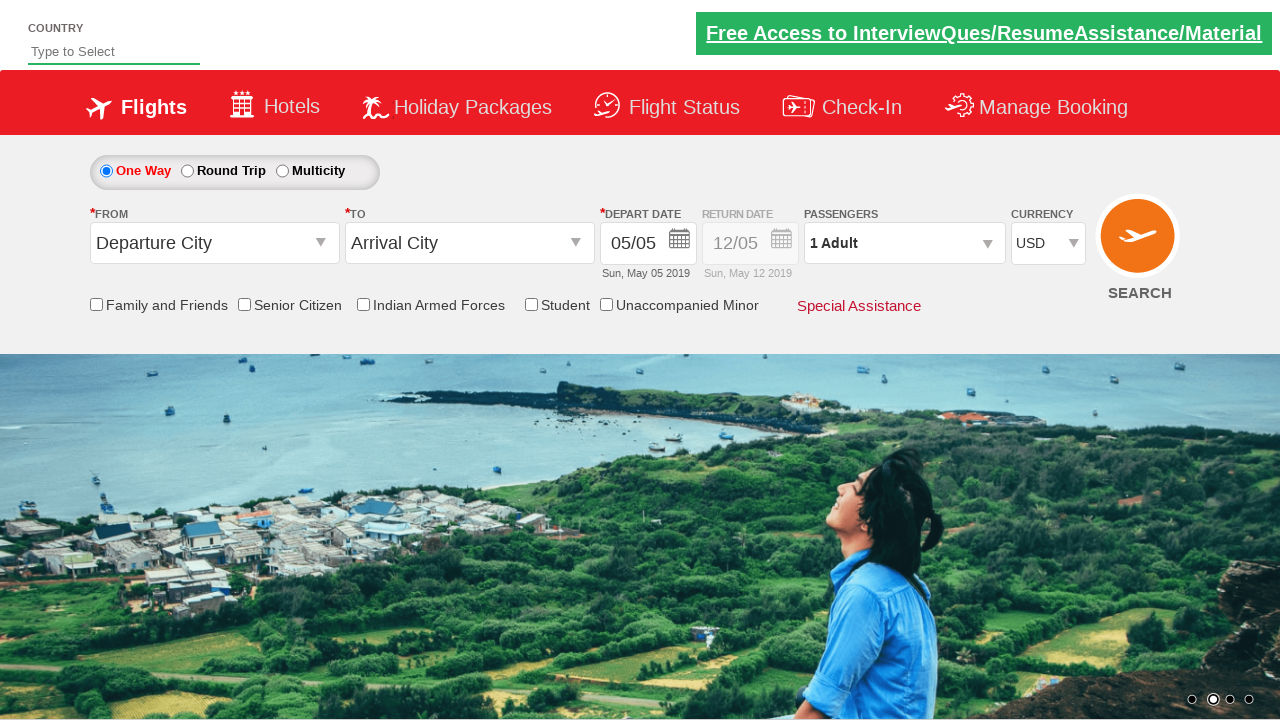

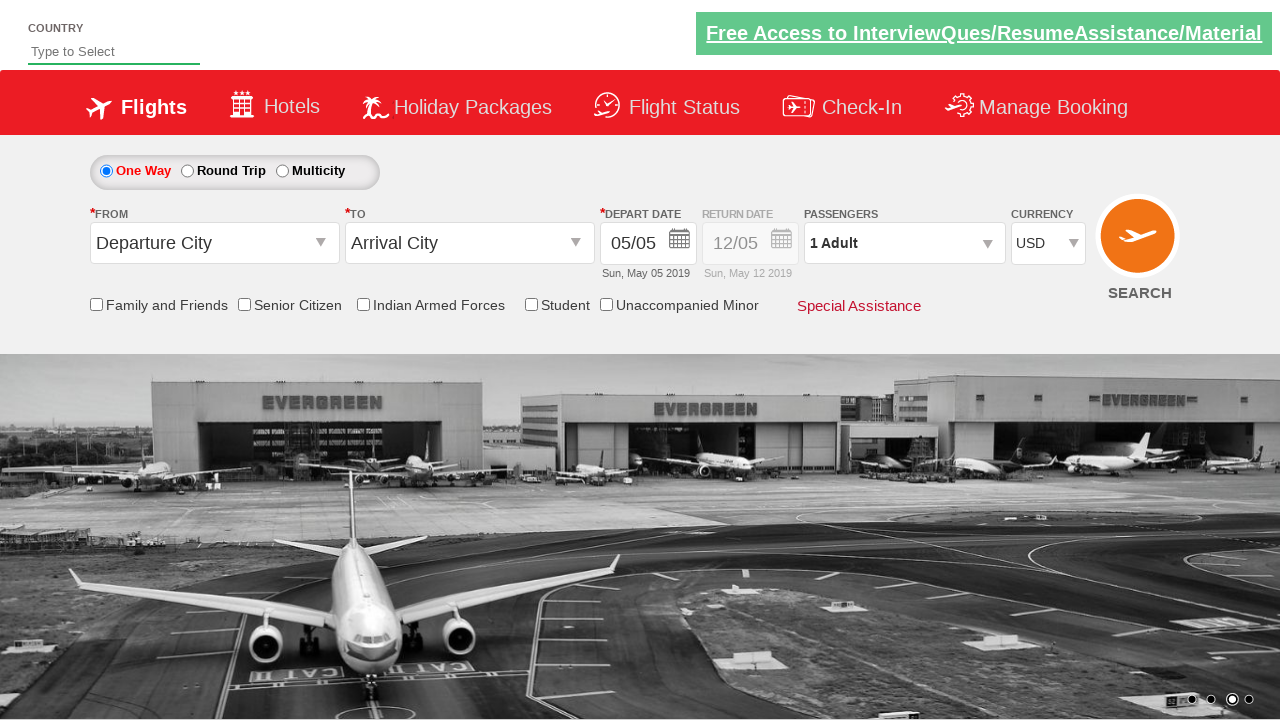